Tests the "Yes" radio button by clicking it and verifying the resulting text appears

Starting URL: https://demoqa.com/radio-button

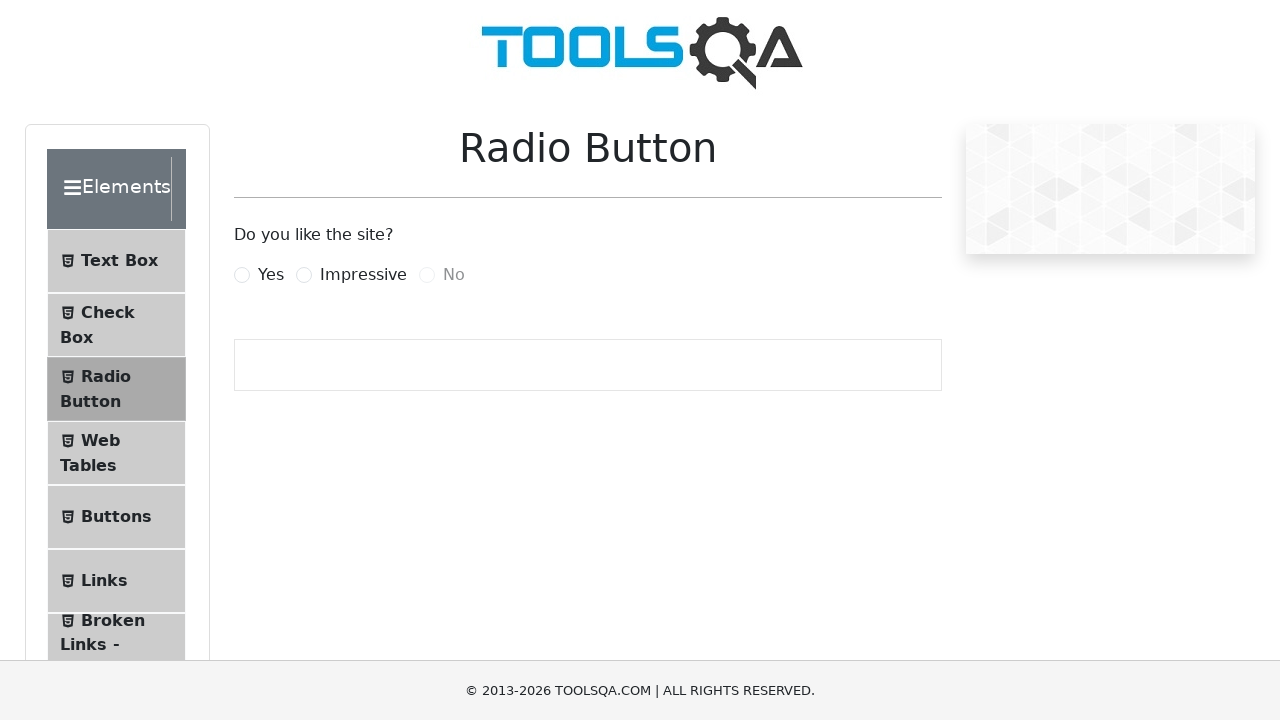

Clicked the 'Yes' radio button at (271, 275) on label[for='yesRadio']
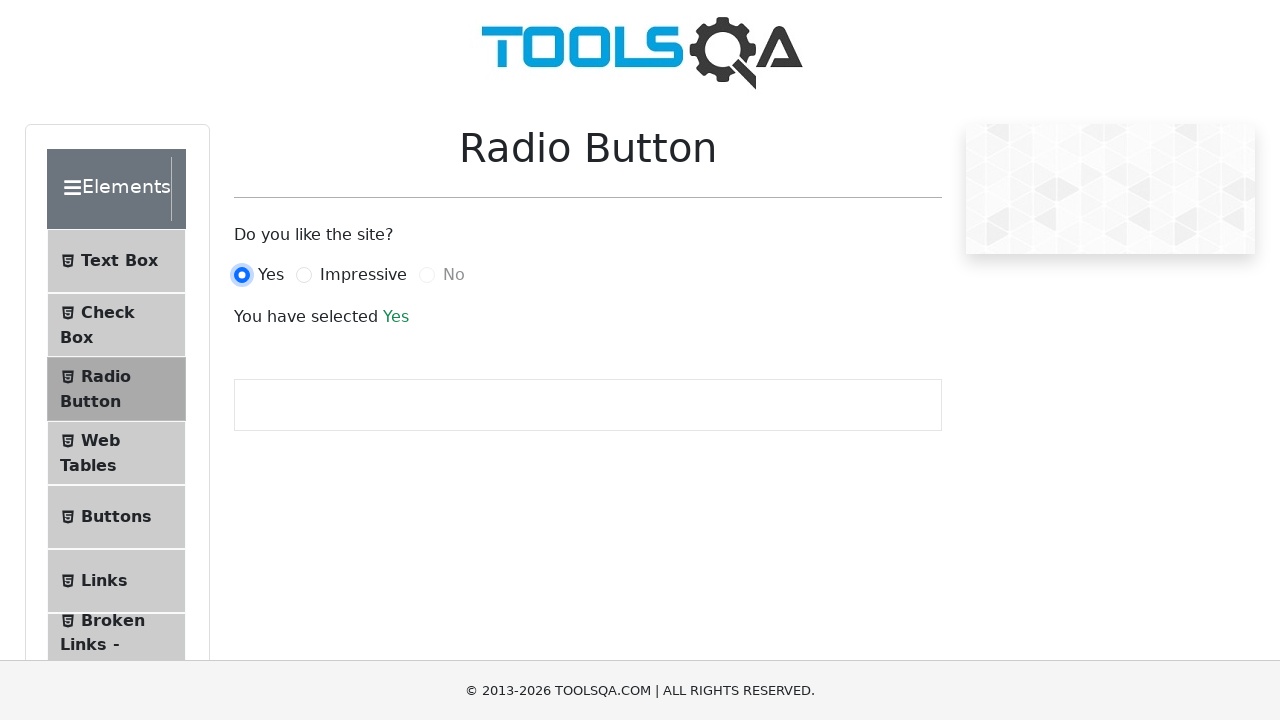

Result text appeared after clicking 'Yes' radio button
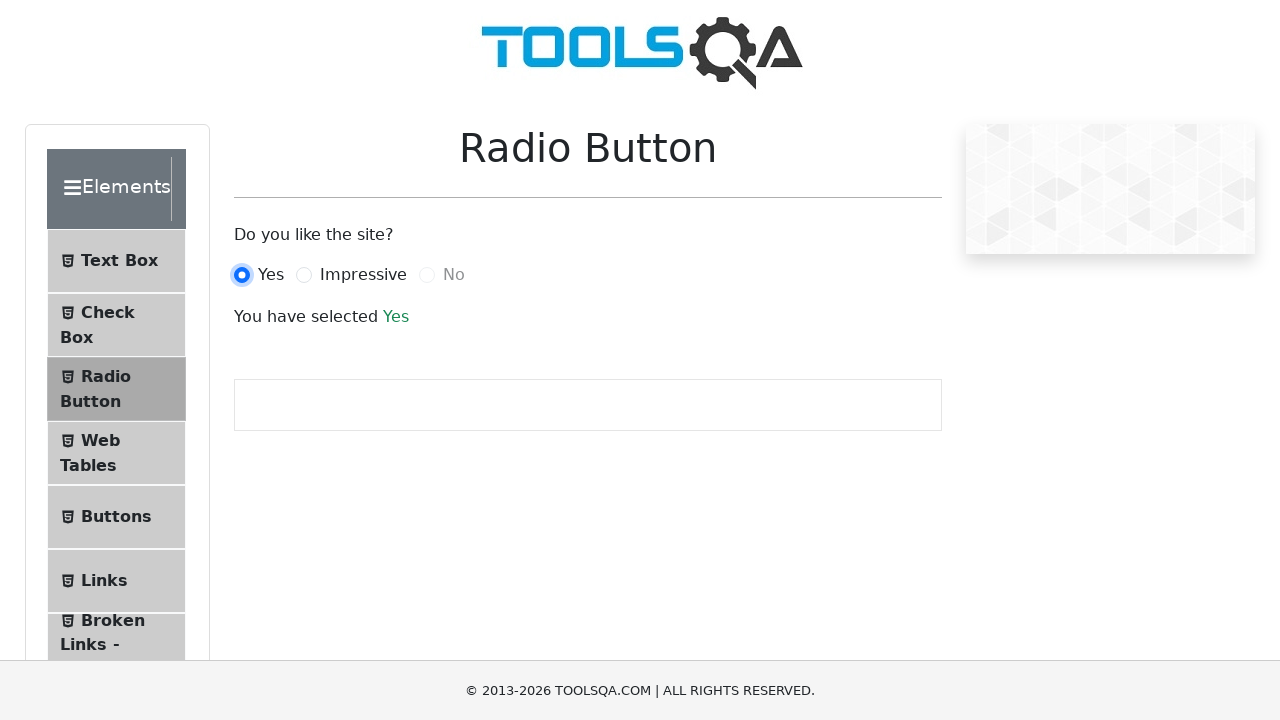

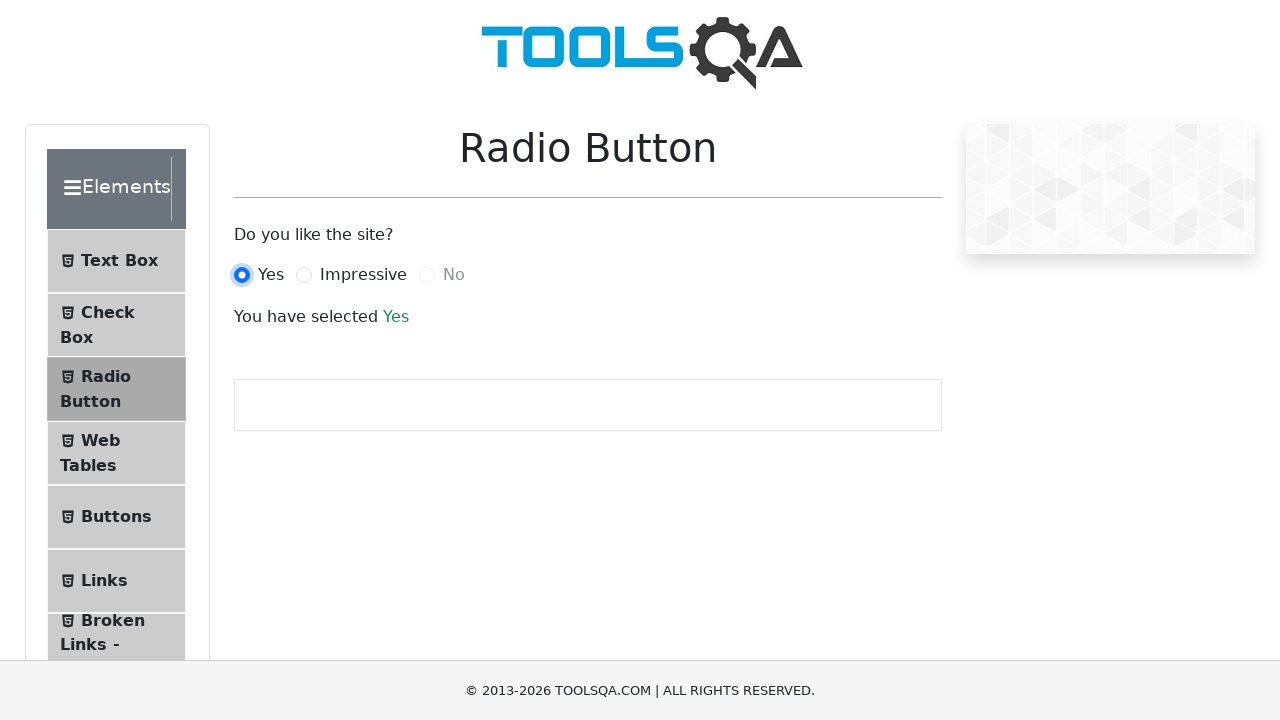